Tests filtering to display only active (non-completed) items

Starting URL: https://demo.playwright.dev/todomvc

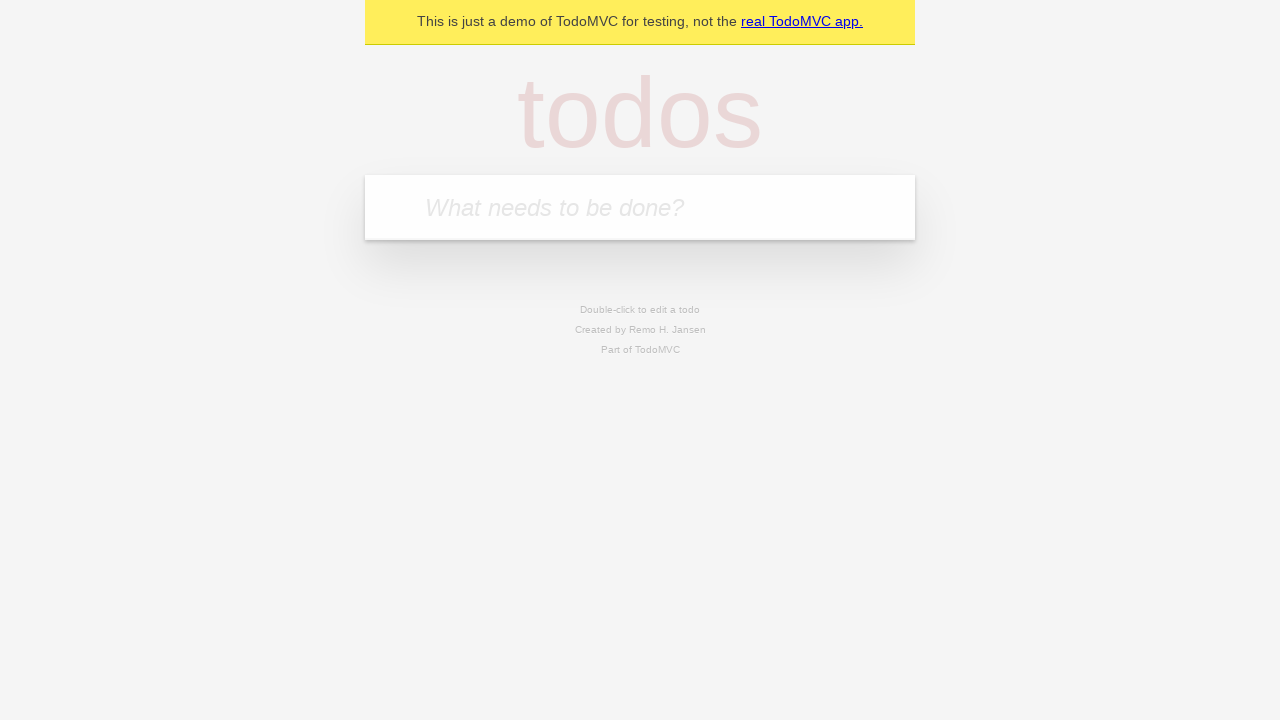

Filled new todo input with 'buy some cheese' on .new-todo
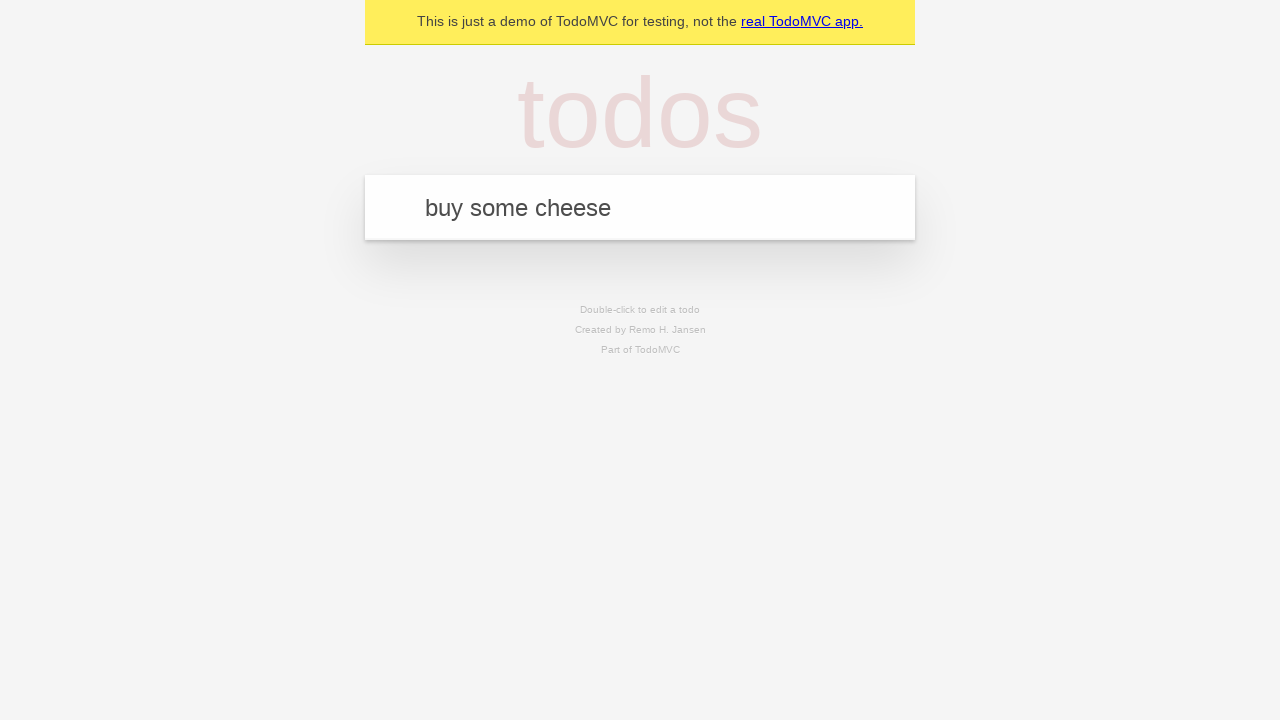

Pressed Enter to create first todo on .new-todo
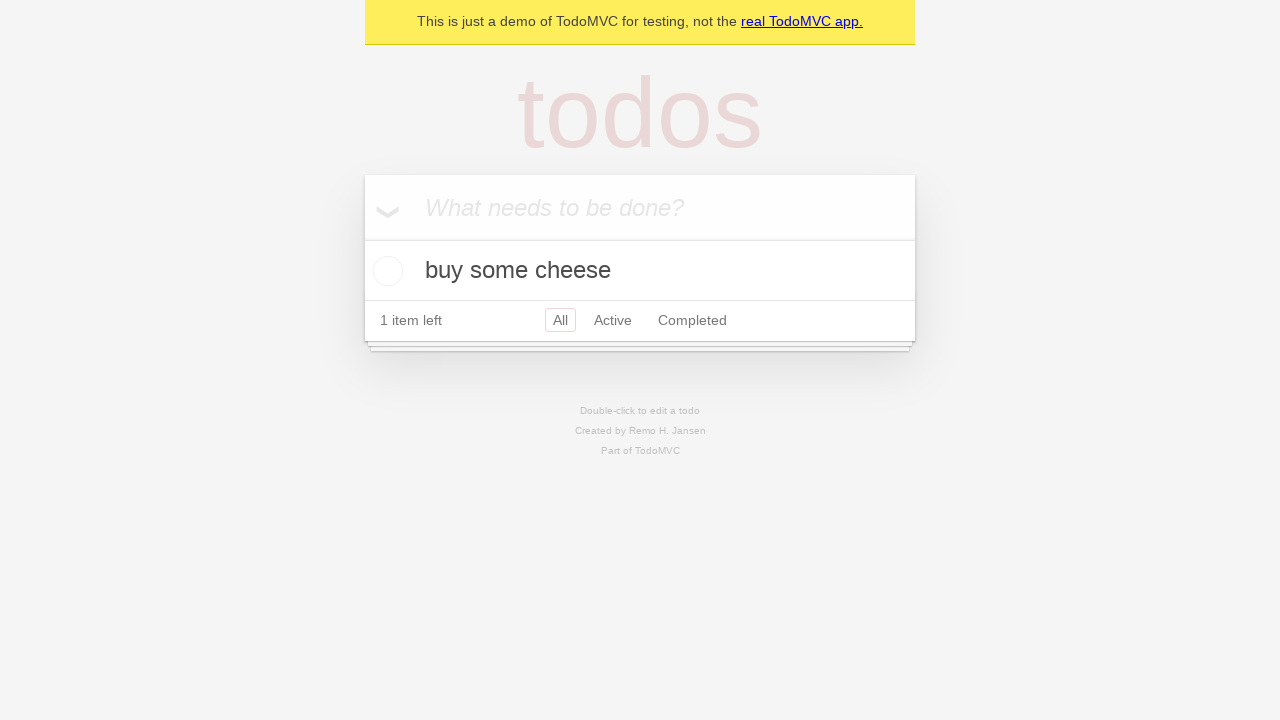

Filled new todo input with 'feed the cat' on .new-todo
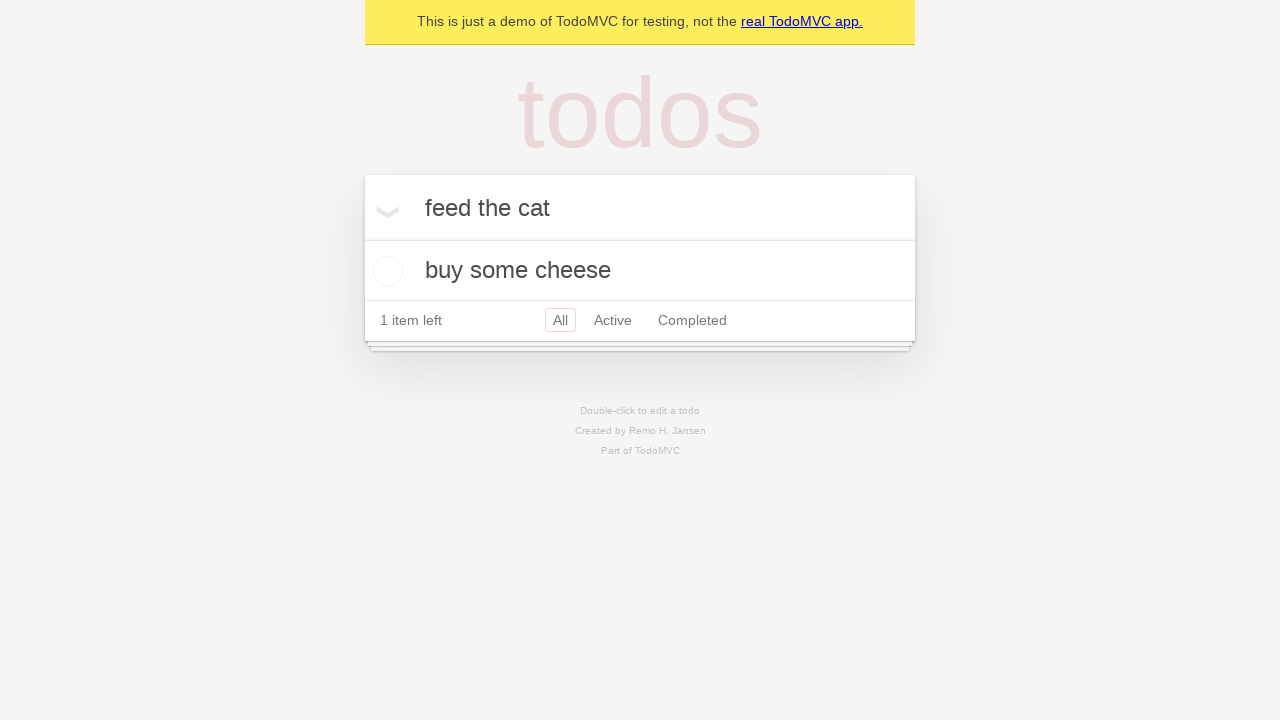

Pressed Enter to create second todo on .new-todo
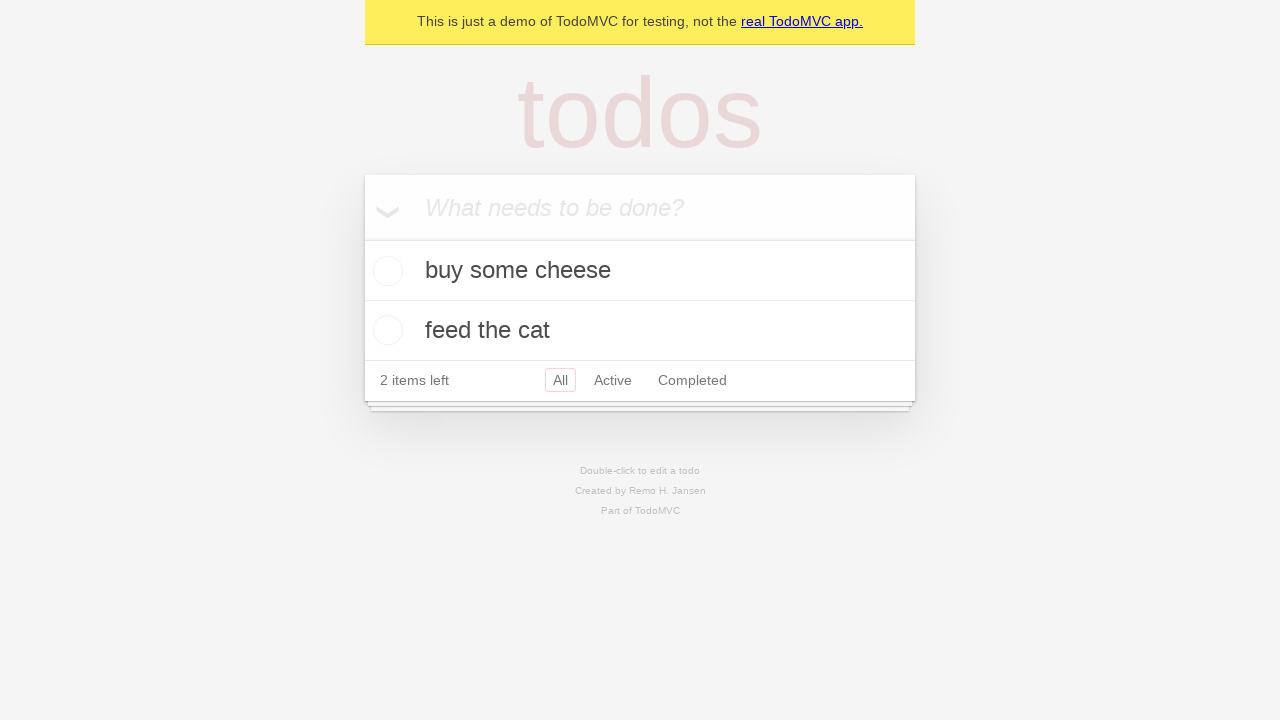

Filled new todo input with 'book a doctors appointment' on .new-todo
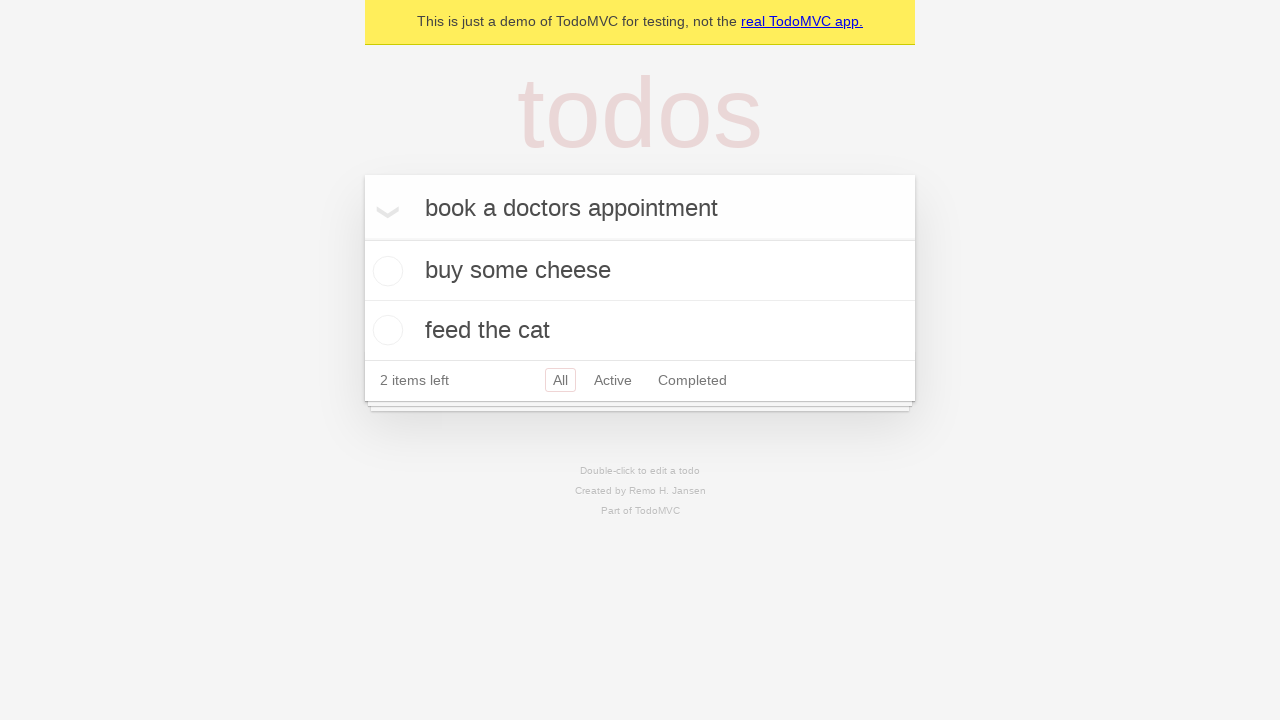

Pressed Enter to create third todo on .new-todo
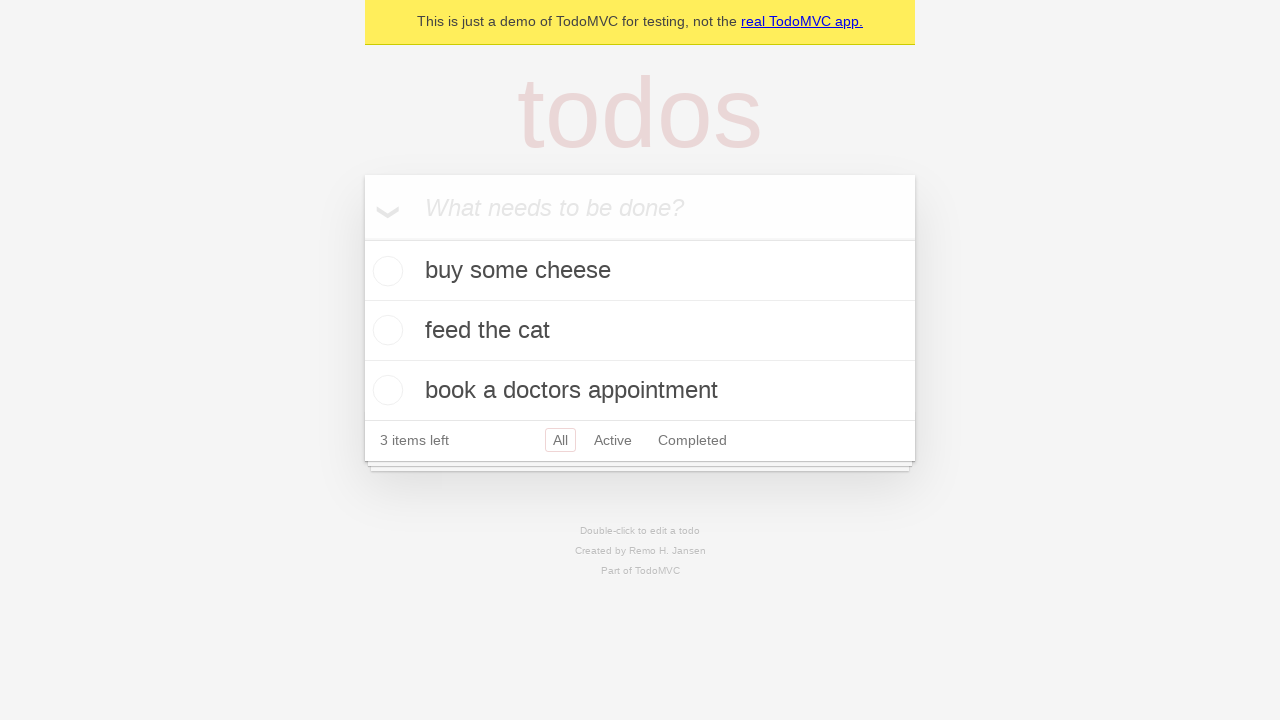

Marked second todo as completed at (385, 330) on .todo-list li .toggle >> nth=1
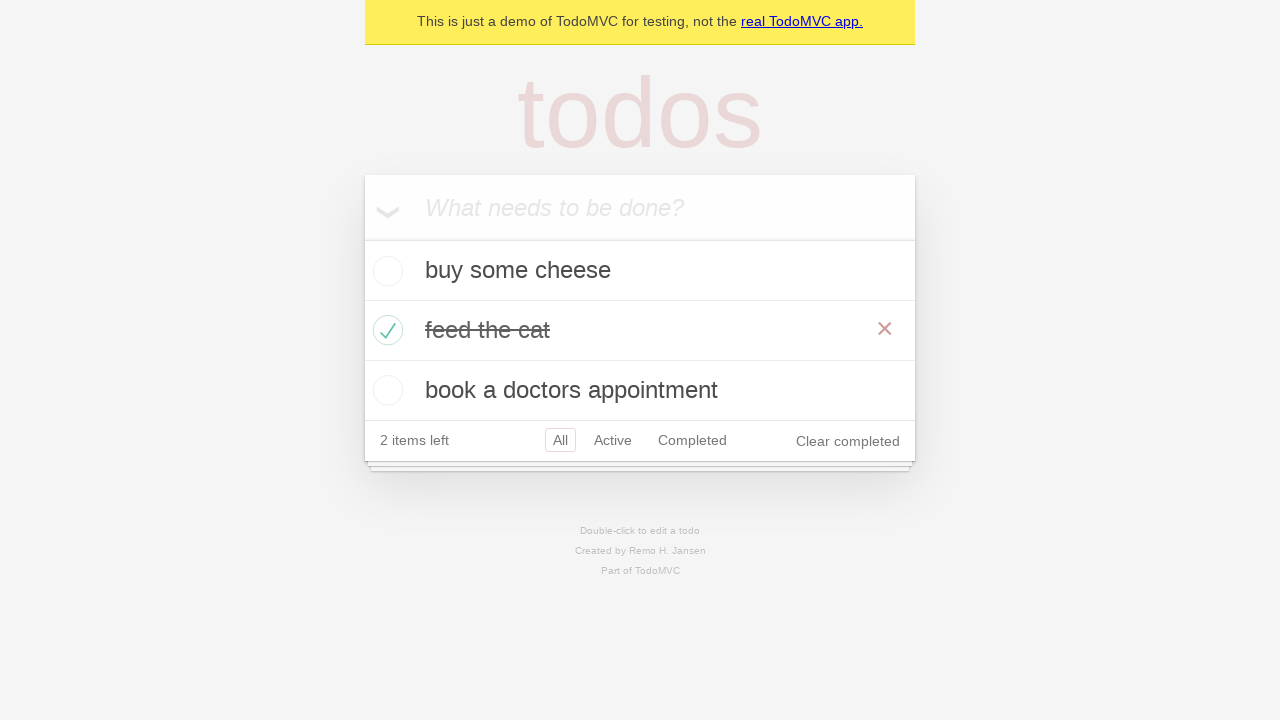

Clicked Active filter to display only non-completed items at (613, 440) on .filters >> text=Active
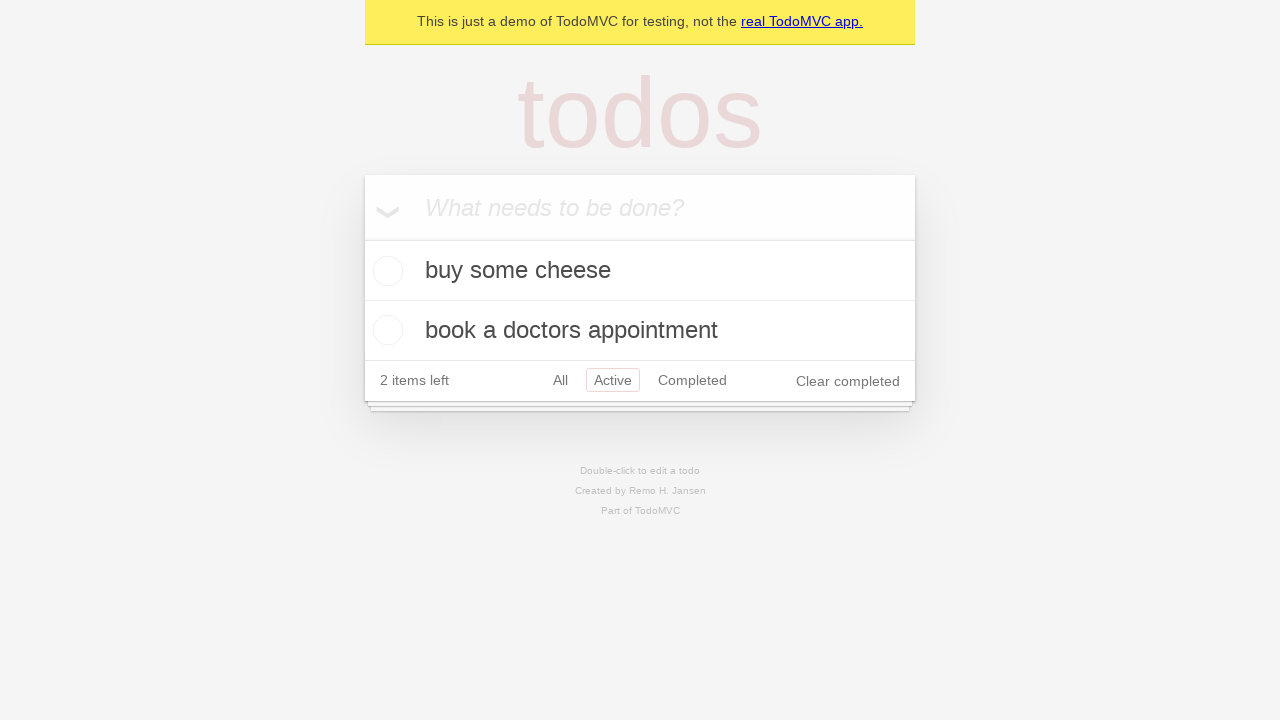

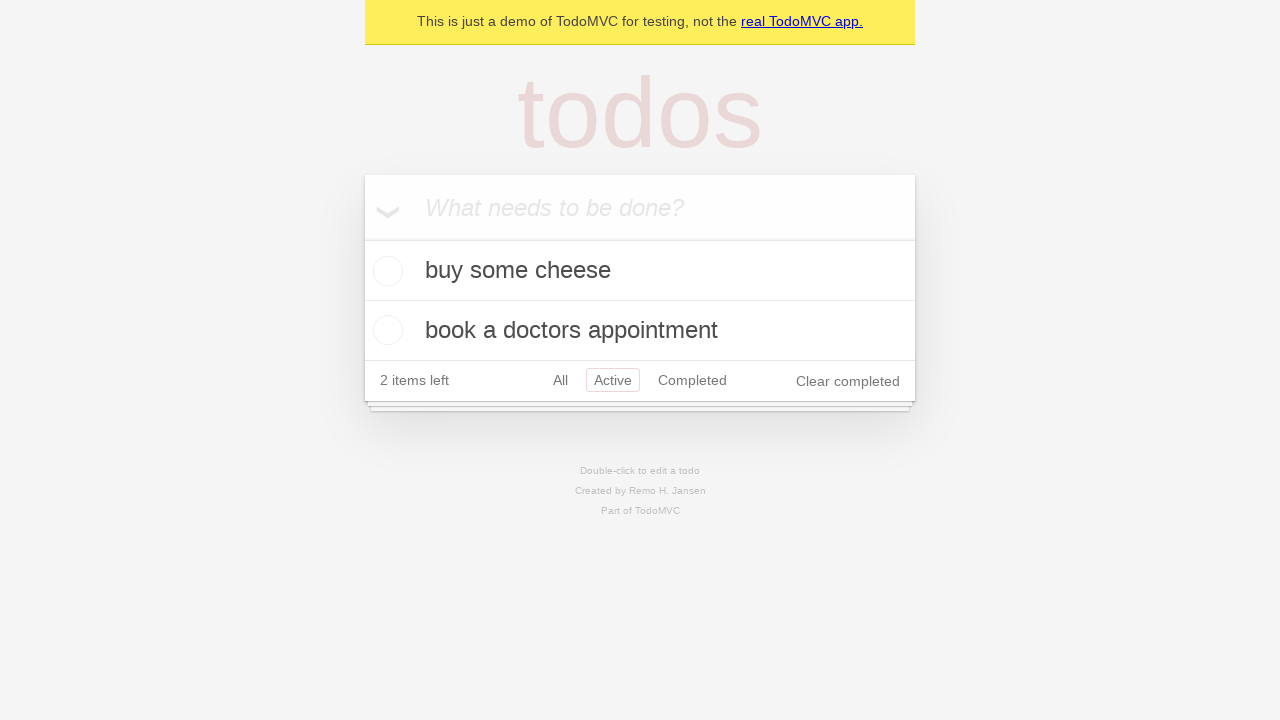